Tests contact us form submission by filling name, email, subject and message fields, then accepting the alert and verifying success message.

Starting URL: https://automationexercise.com

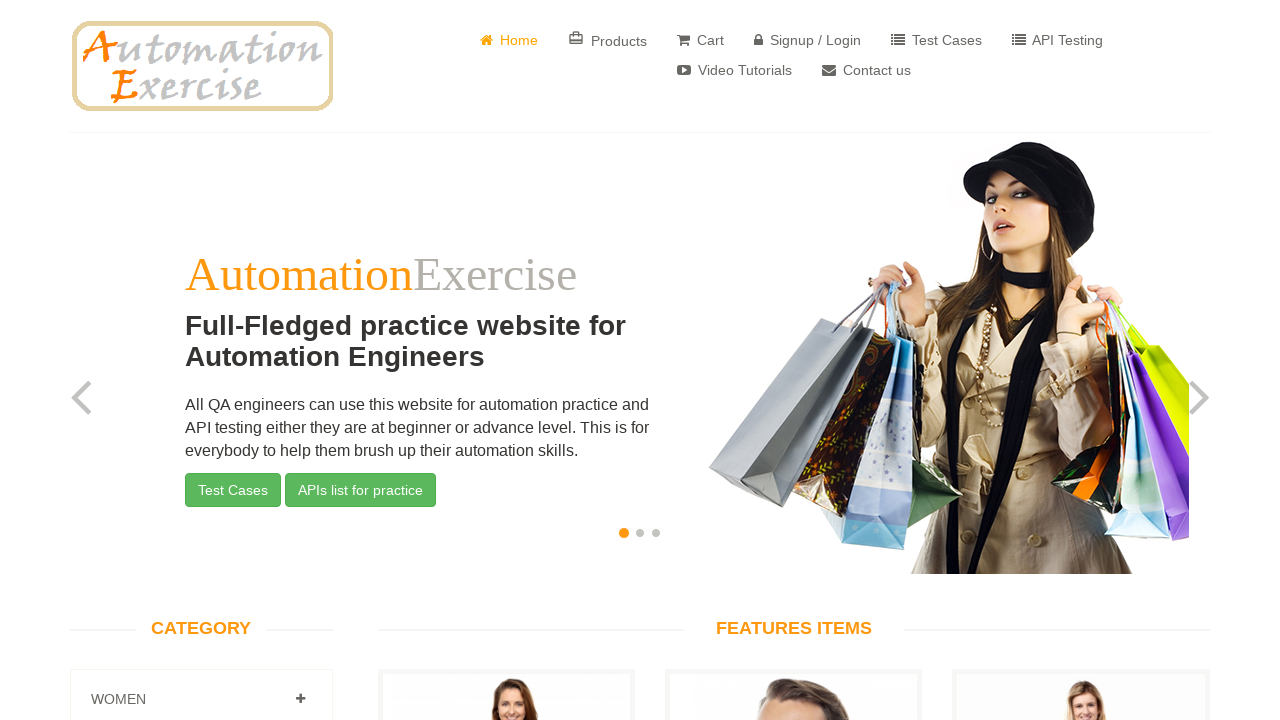

Clicked on Contact Us link at (866, 70) on a[href='/contact_us']
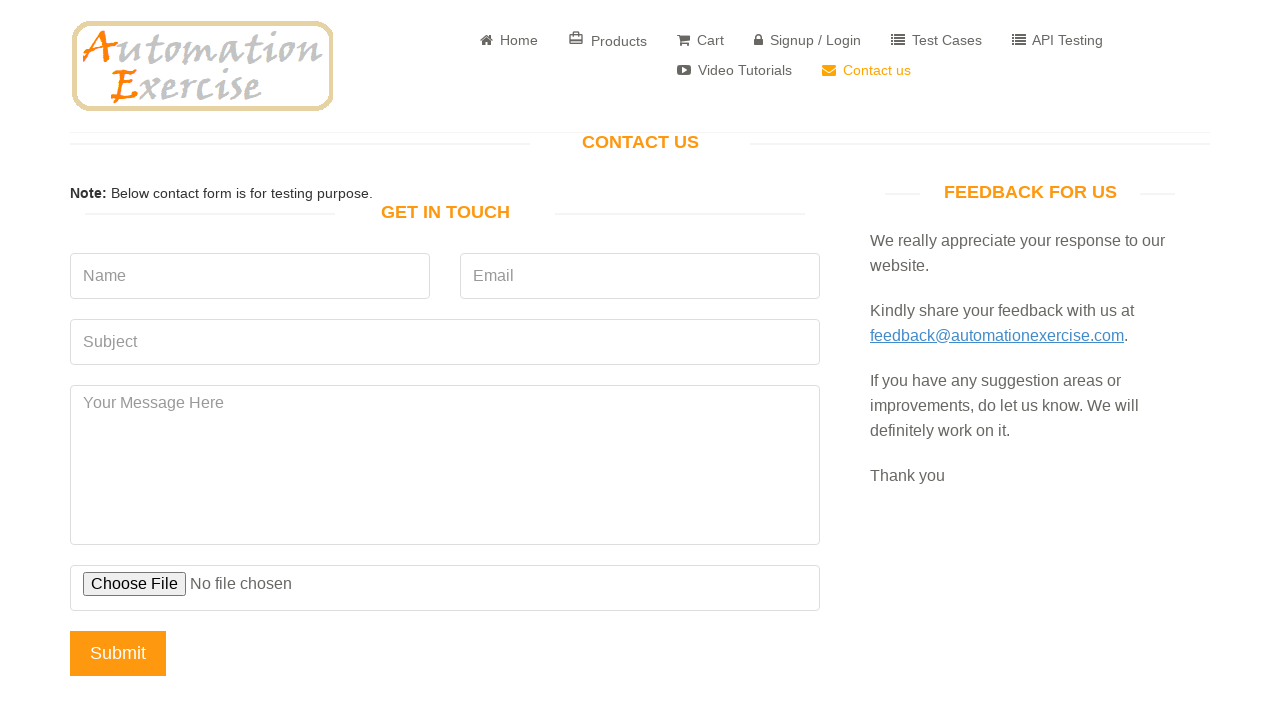

Filled name field with 'Tom' on input[placeholder='Name']
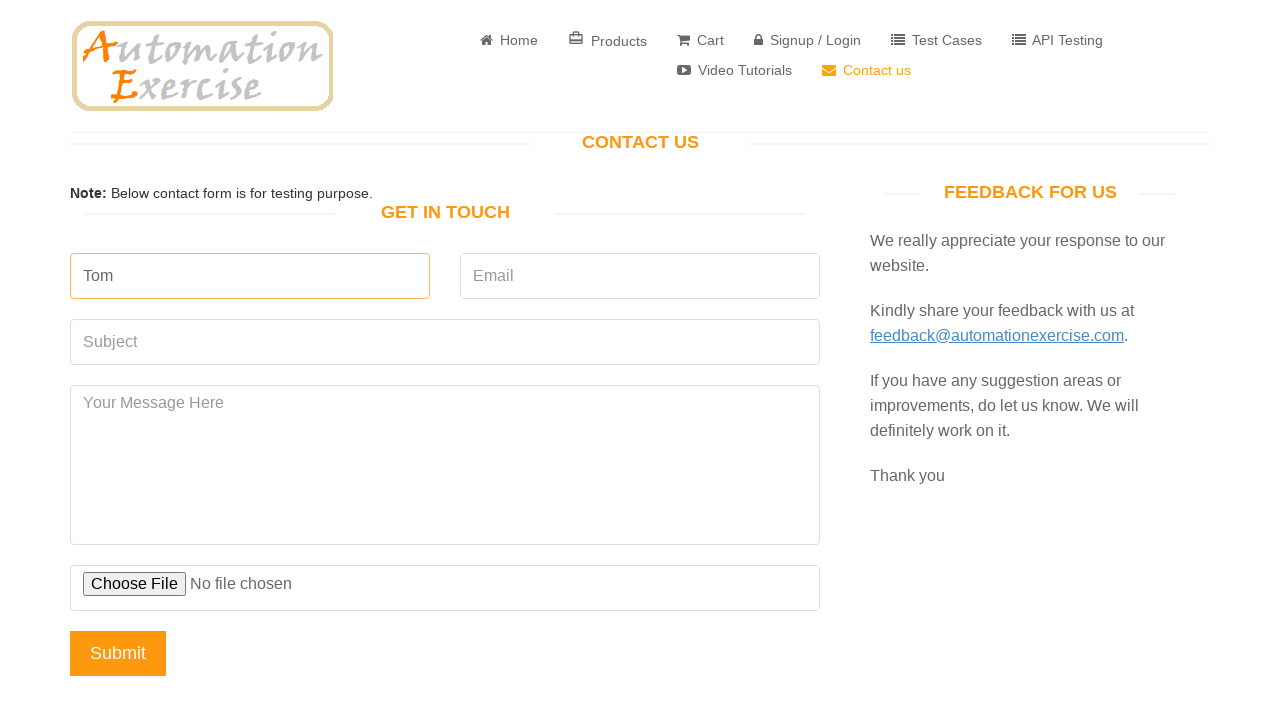

Filled email field with 'contacttest7842@gmail.com' on input[placeholder='Email']
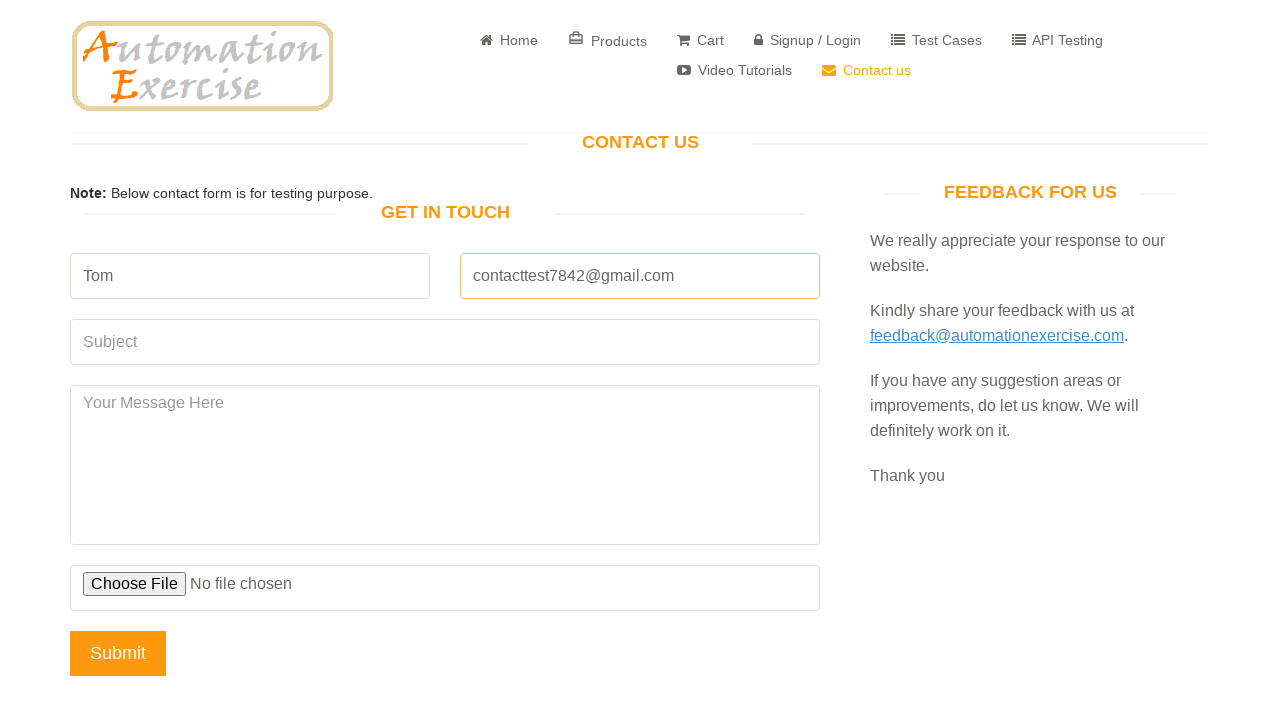

Filled subject field with 'Claim' on input[placeholder='Subject']
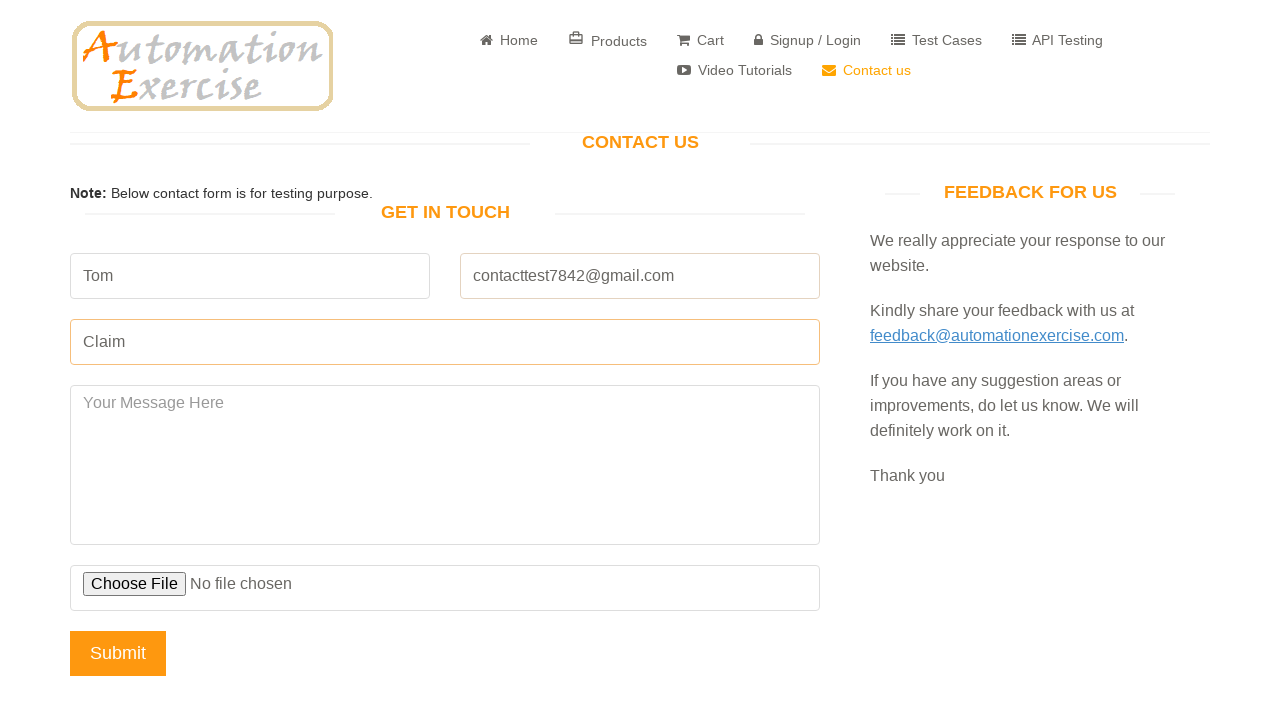

Filled message field with 'My problem is....' on #message
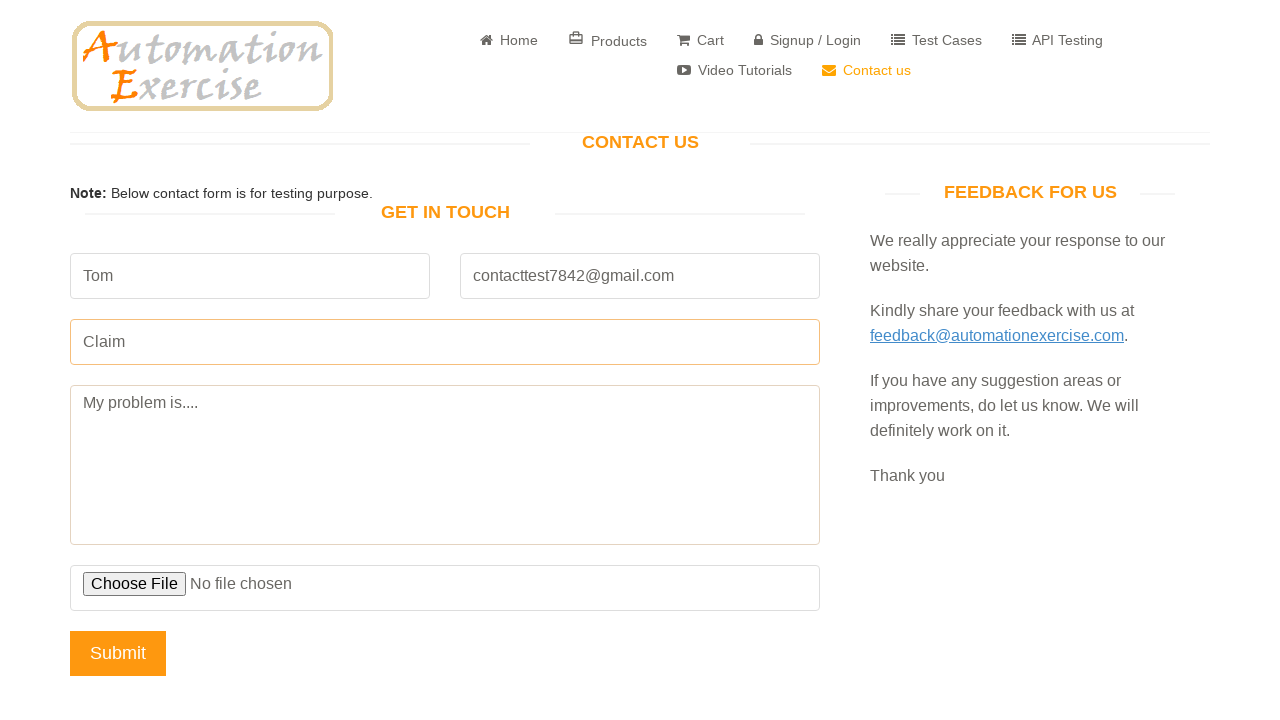

Set up dialog handler to accept alerts
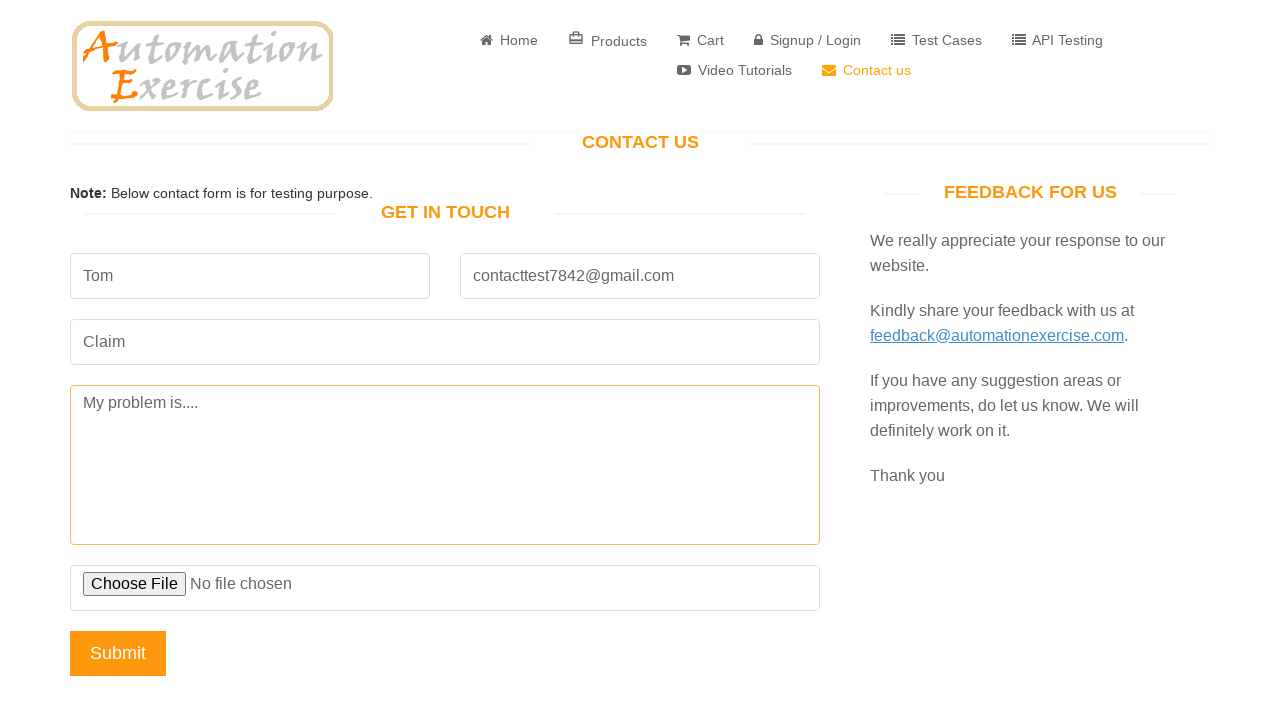

Clicked submit button to send contact form at (118, 653) on input[name='submit']
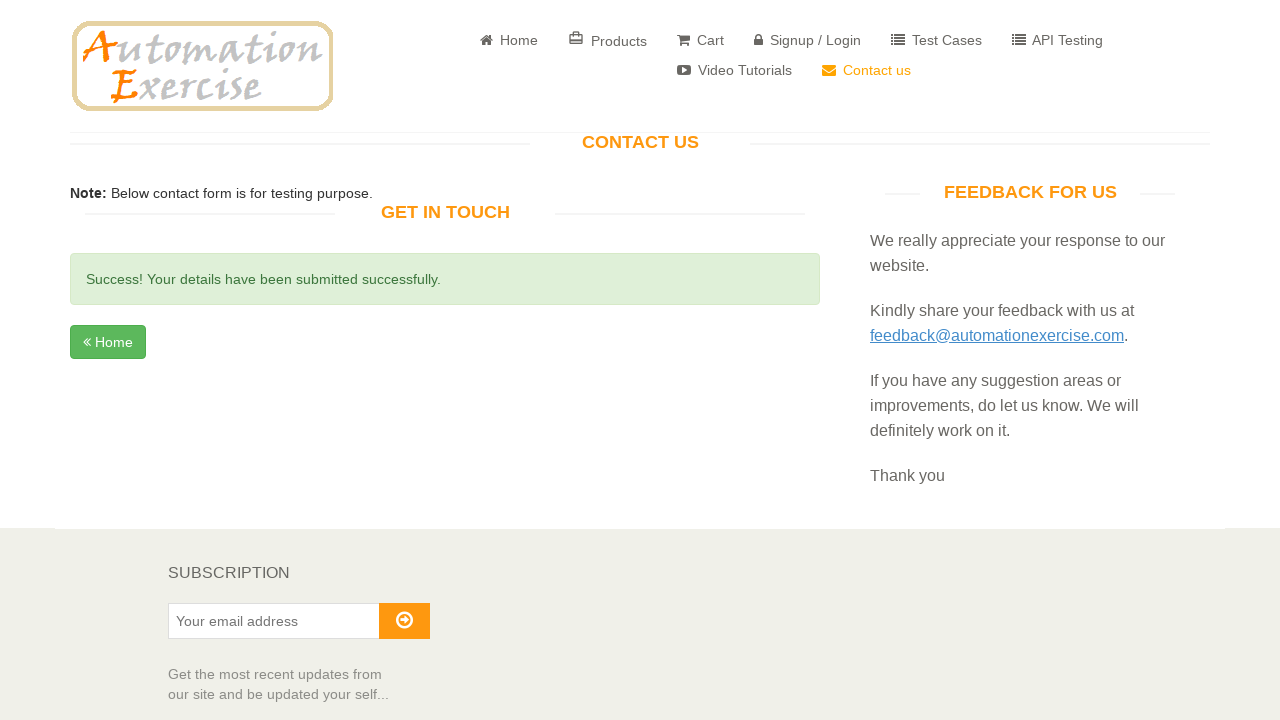

Success message appeared confirming form submission
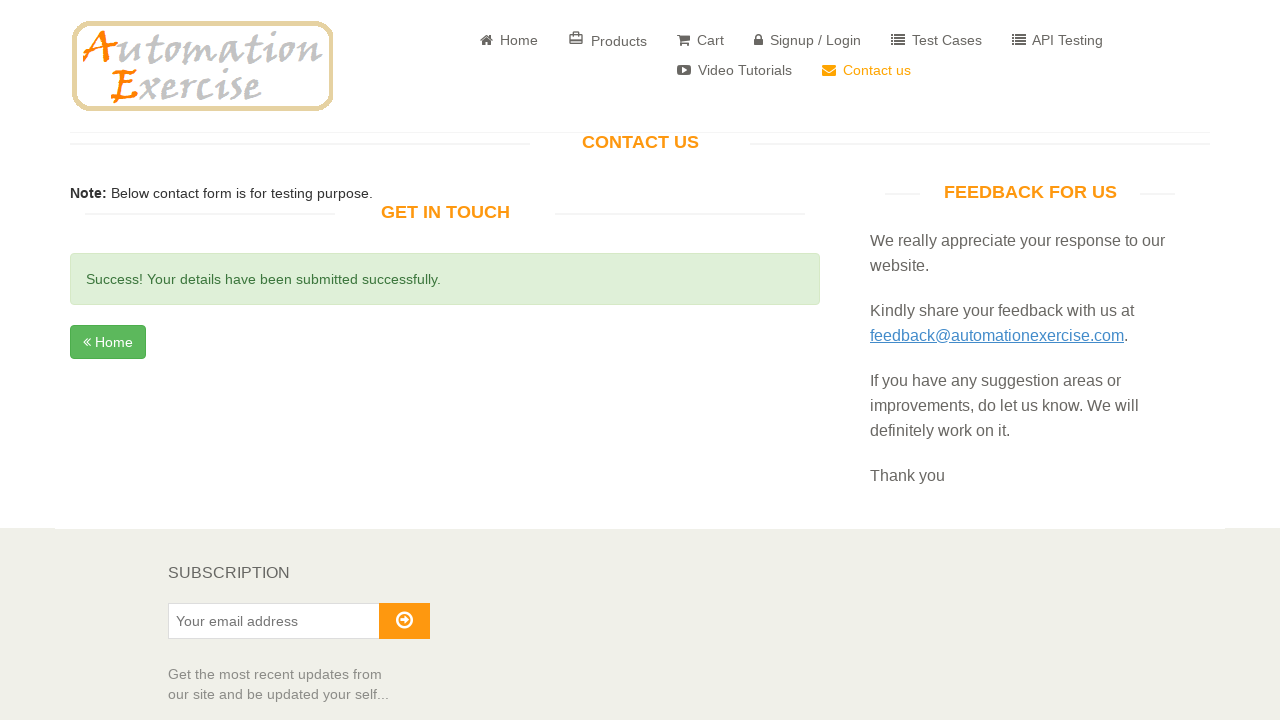

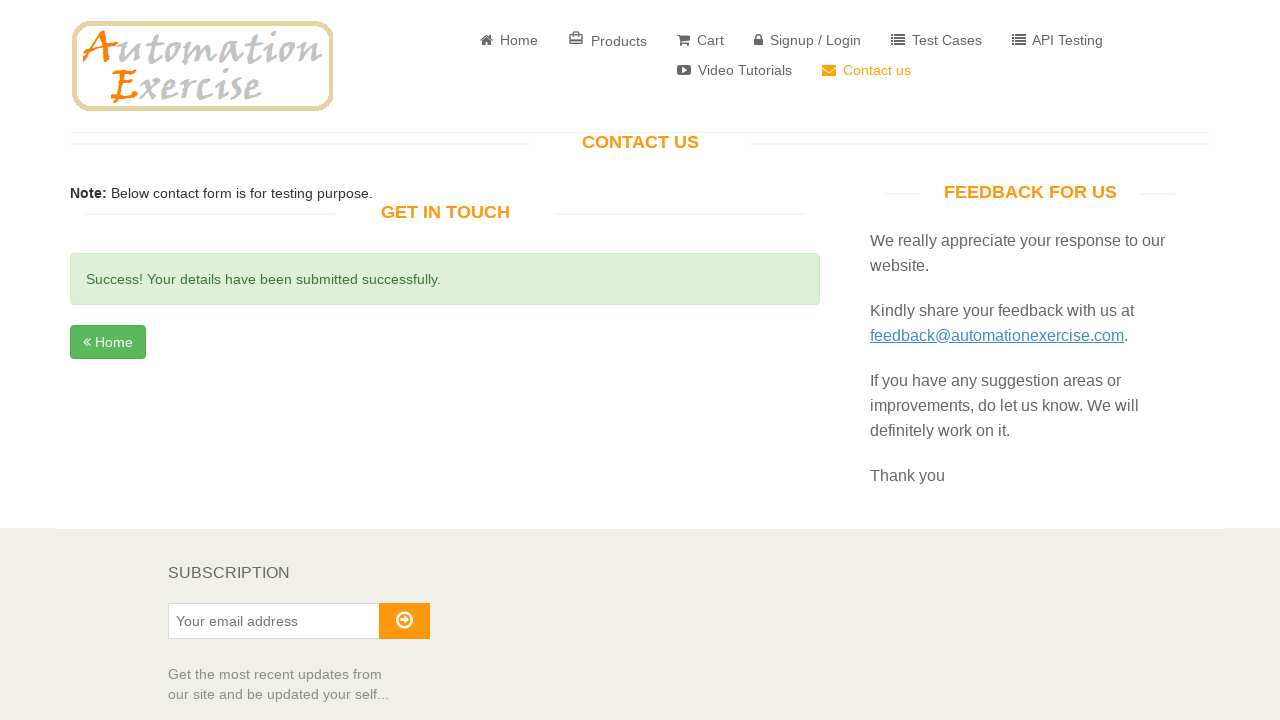